Tests various checkbox interactions on a practice website including clicking checkboxes, toggle switches, tri-state checkboxes, and multi-select checkbox menus

Starting URL: https://leafground.com/checkbox.xhtml

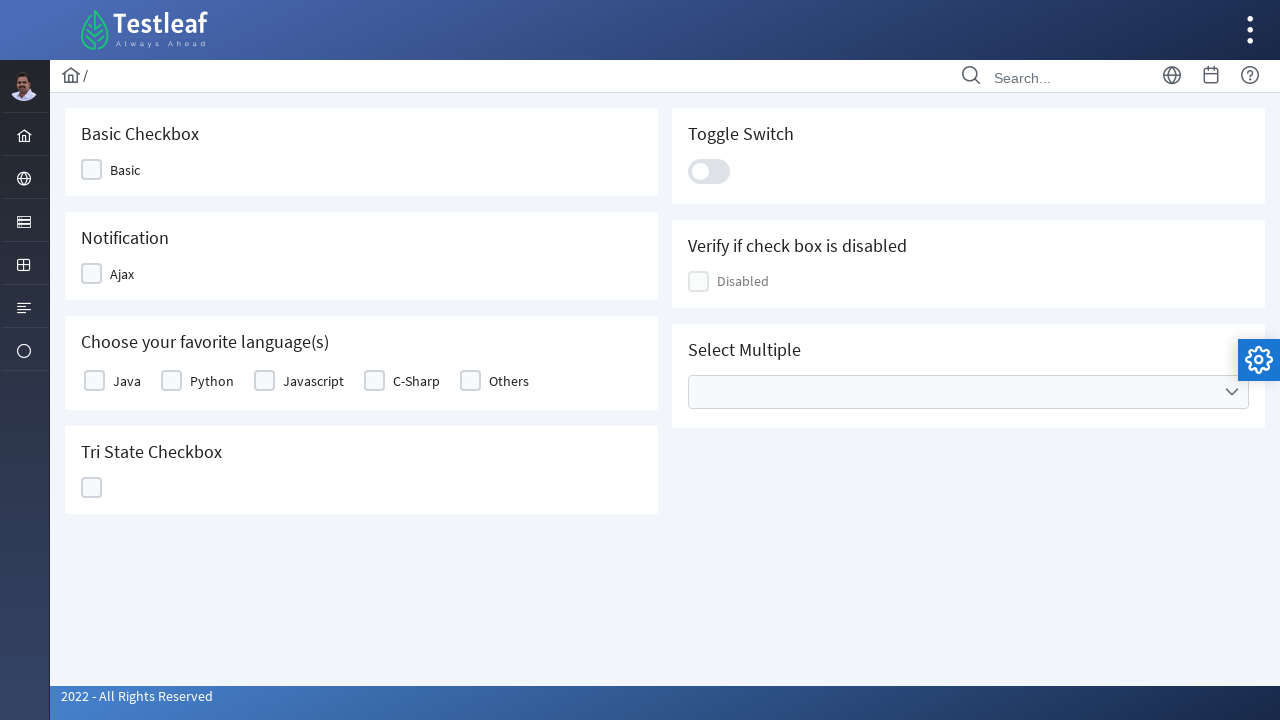

Clicked checkbox with label at (125, 170) on xpath=//span[@class='ui-chkbox-label']
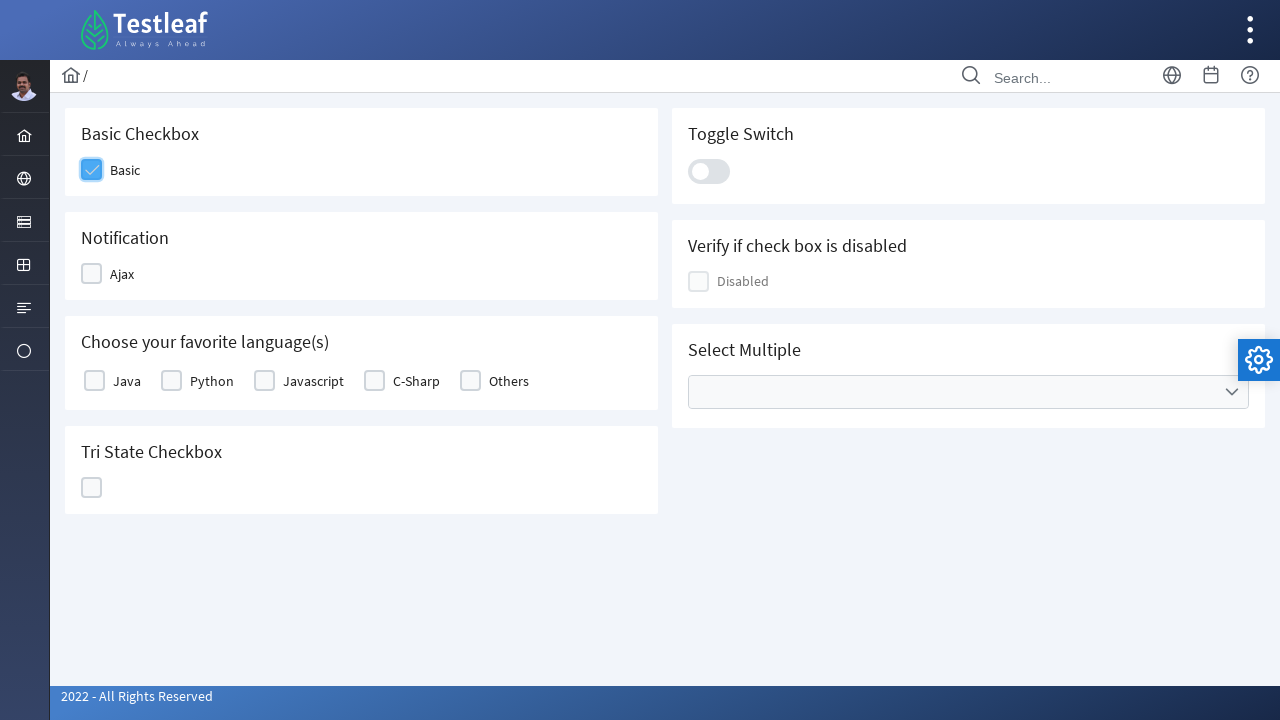

Clicked Ajax checkbox at (122, 274) on xpath=//span[text()='Ajax']
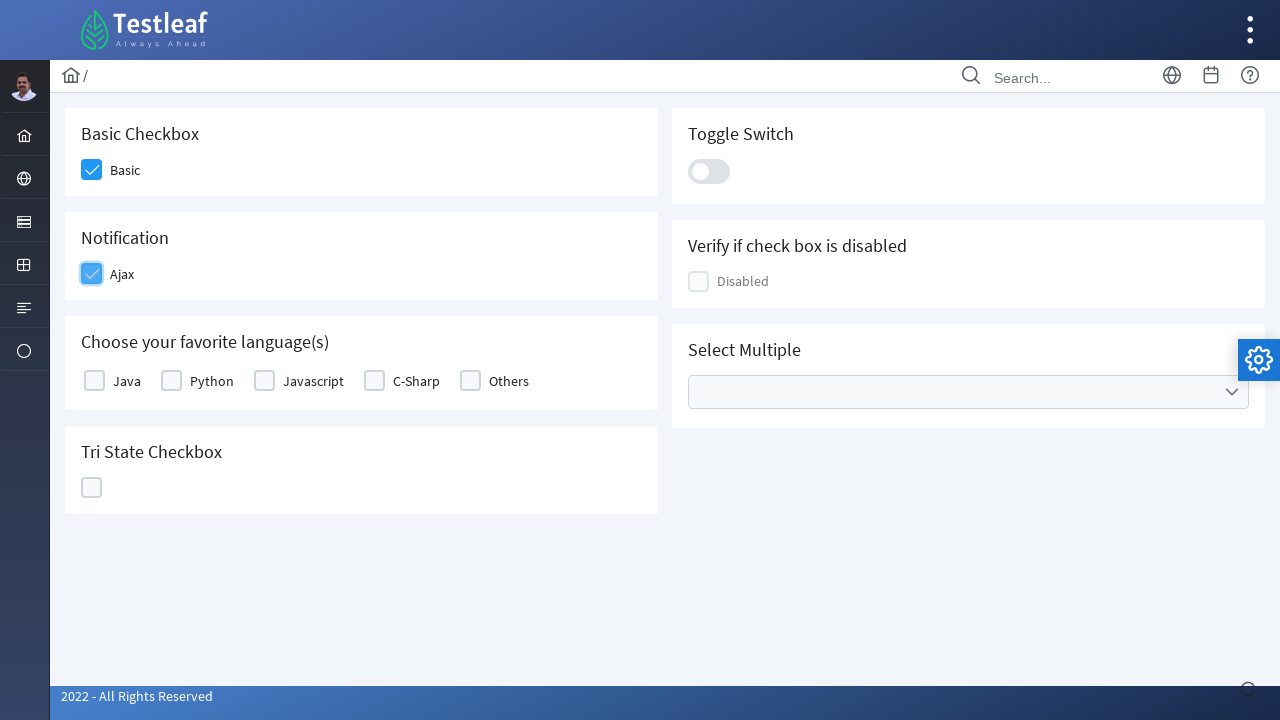

Clicked Java checkbox at (127, 381) on xpath=//label[text()='Java']
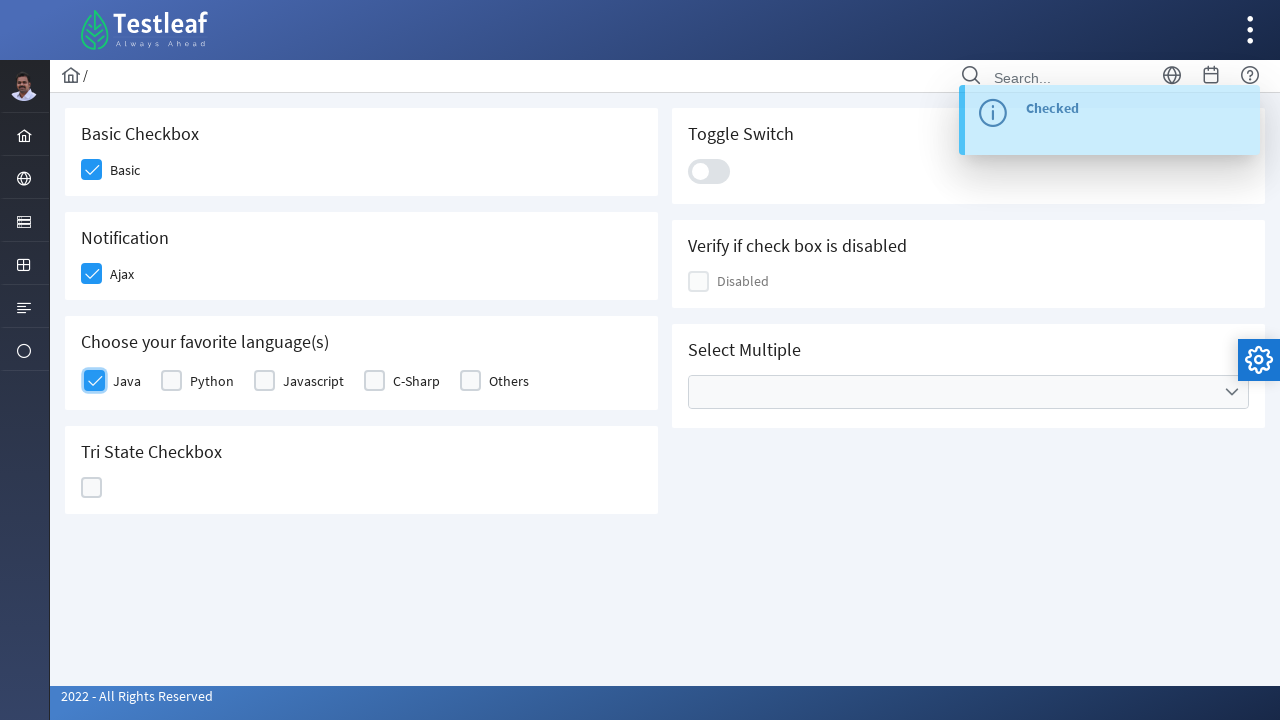

Clicked Tri State Checkbox at (92, 488) on xpath=(//h5[text()='Tri State Checkbox'])/following::div[5]
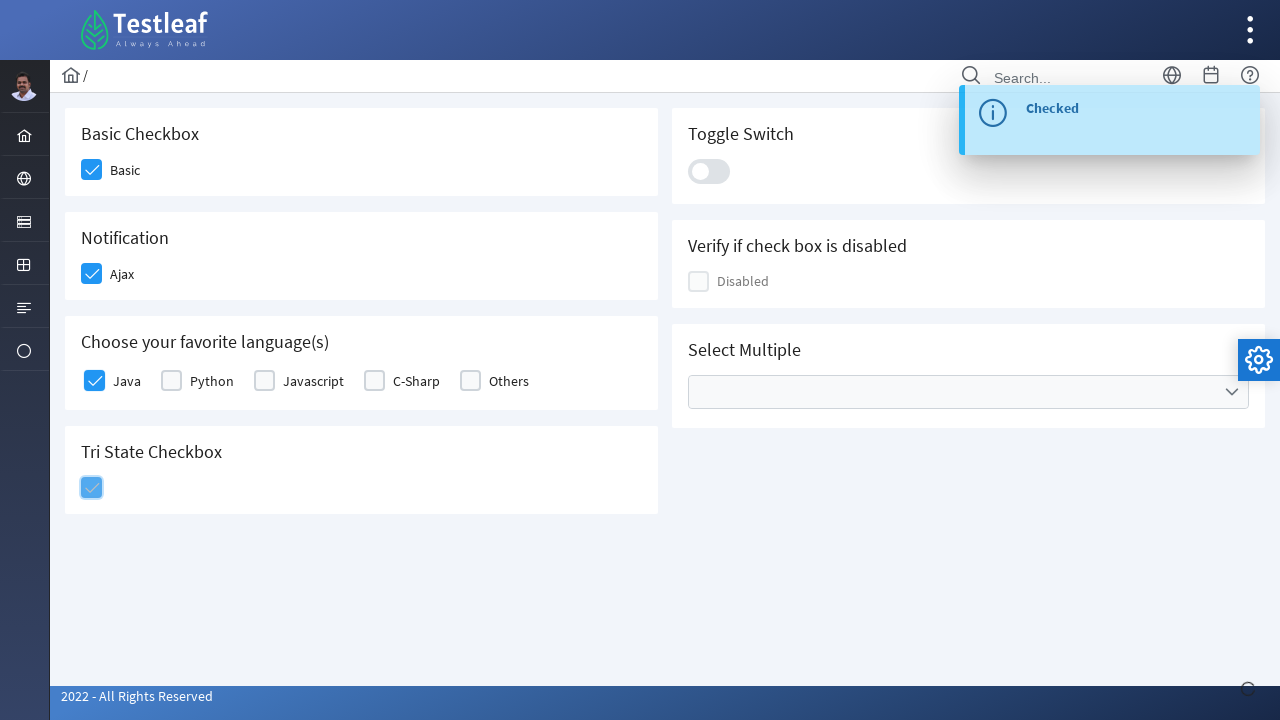

Clicked toggle switch at (709, 171) on xpath=//div[@class='ui-toggleswitch-slider']
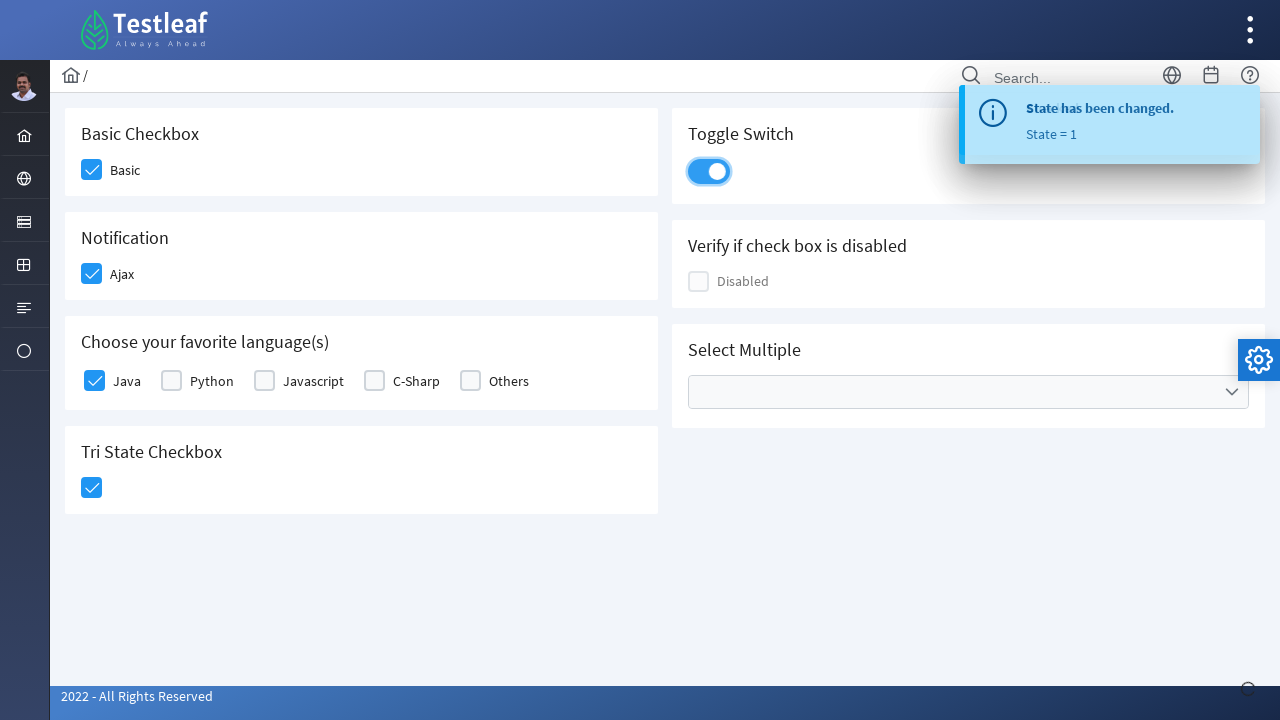

Retrieved status of disabled checkbox: Disabled
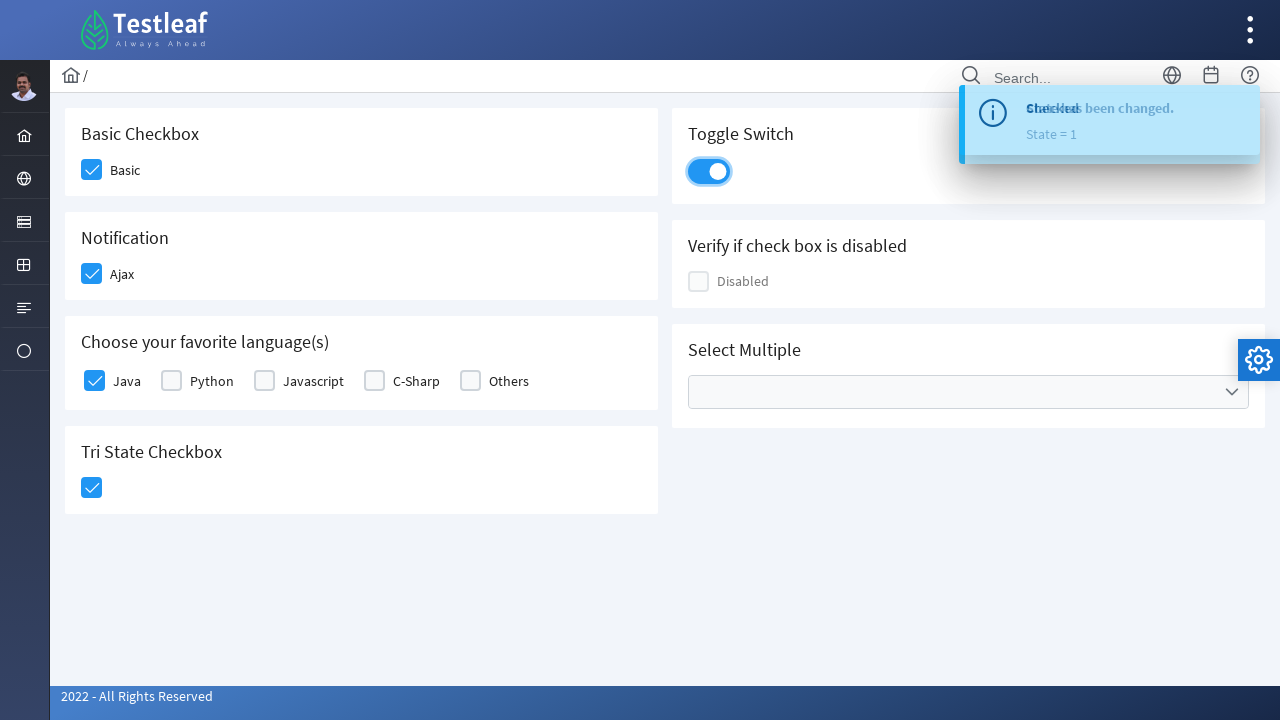

Clicked multi-select checkbox menu trigger at (1232, 392) on xpath=//div[@class='ui-selectcheckboxmenu-trigger ui-state-default ui-corner-rig
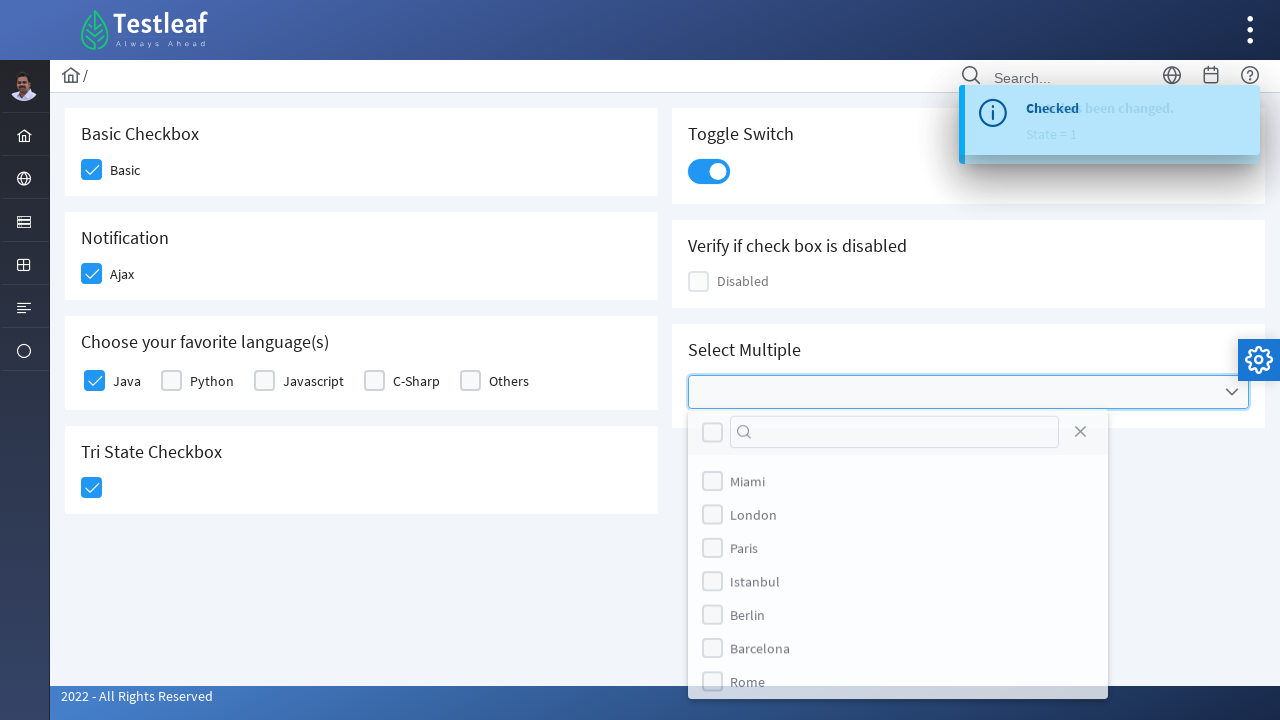

Waited for dropdown menu items to load
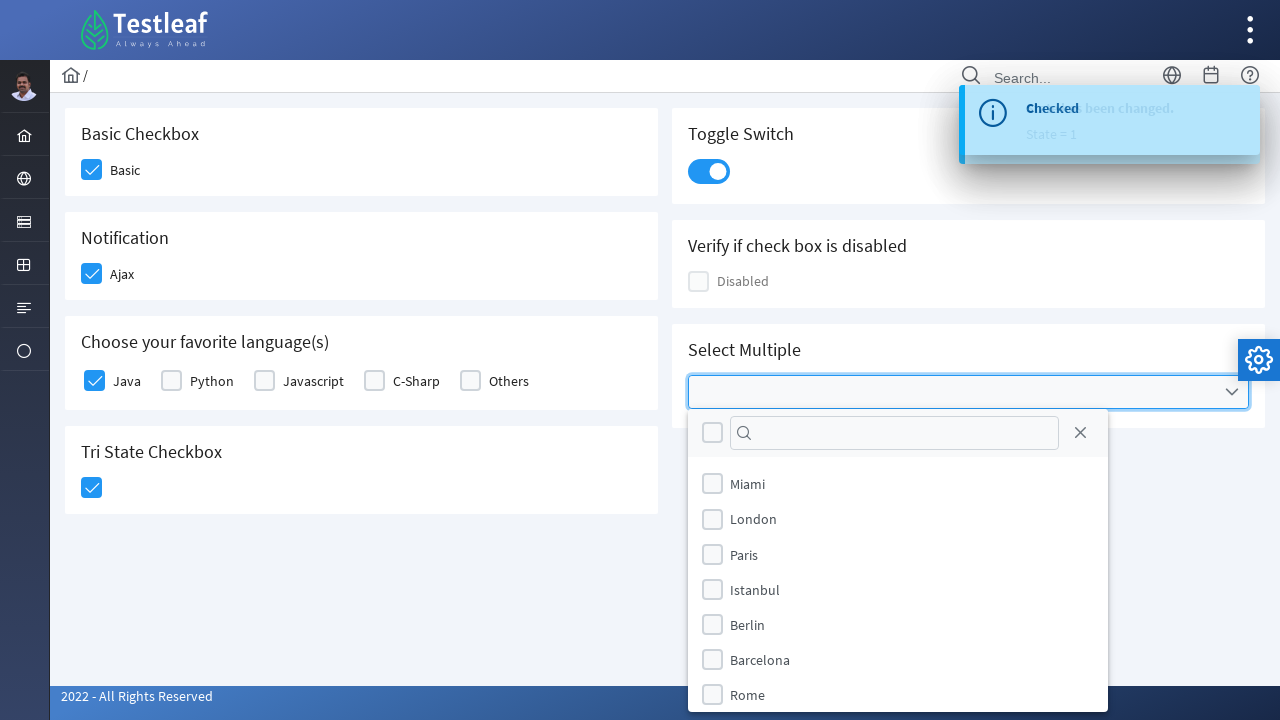

Clicked first item in multi-select checkbox menu at (898, 484) on xpath=//div[@class='ui-selectcheckboxmenu-items-wrapper']//li
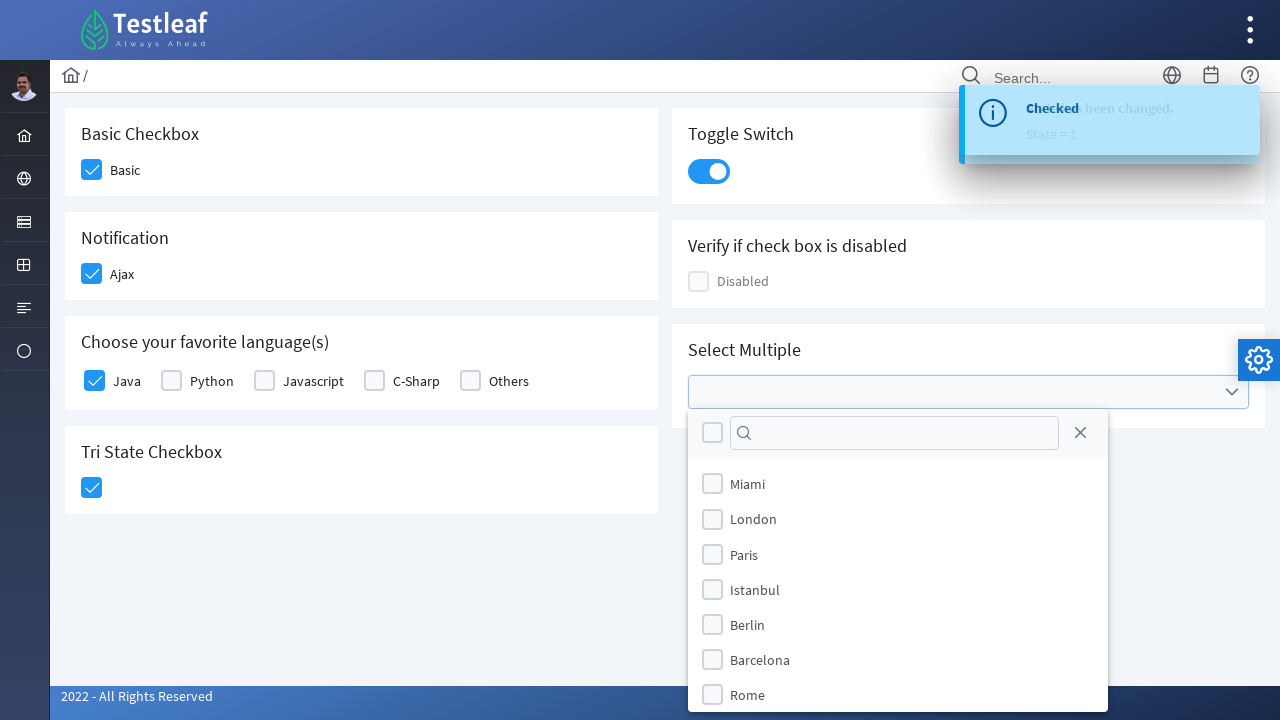

Verified if toggle switch is enabled: True
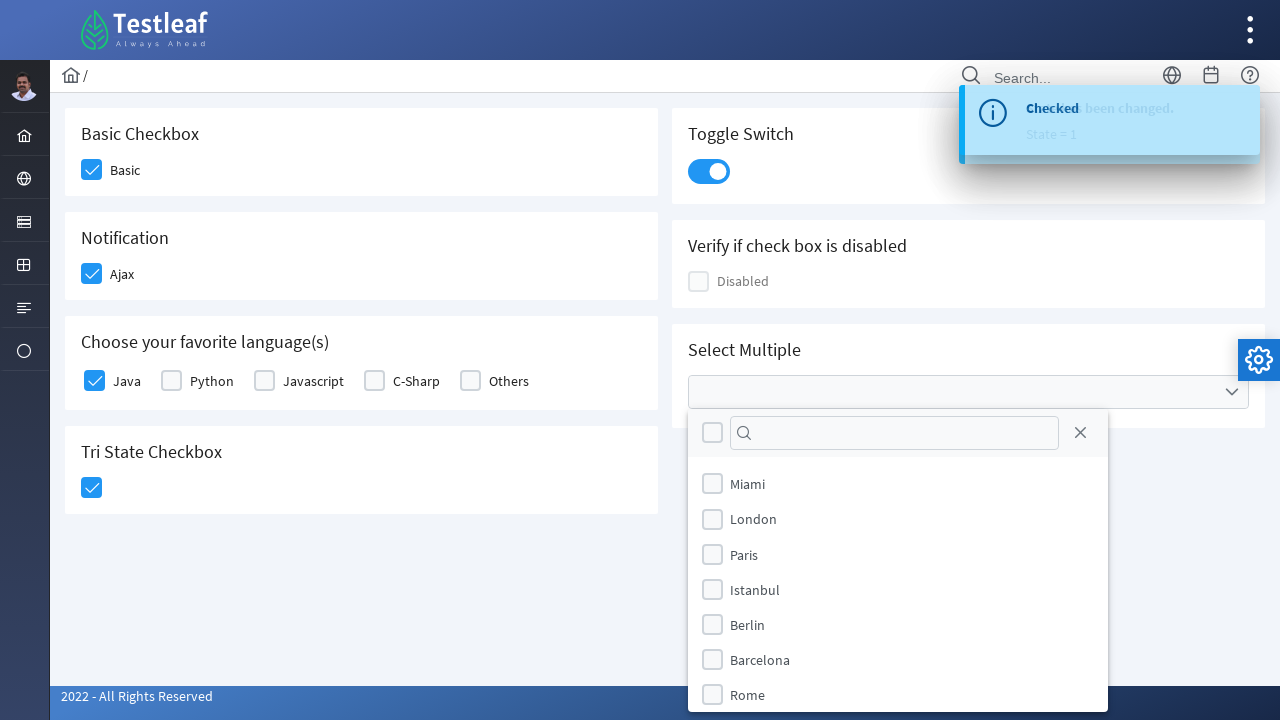

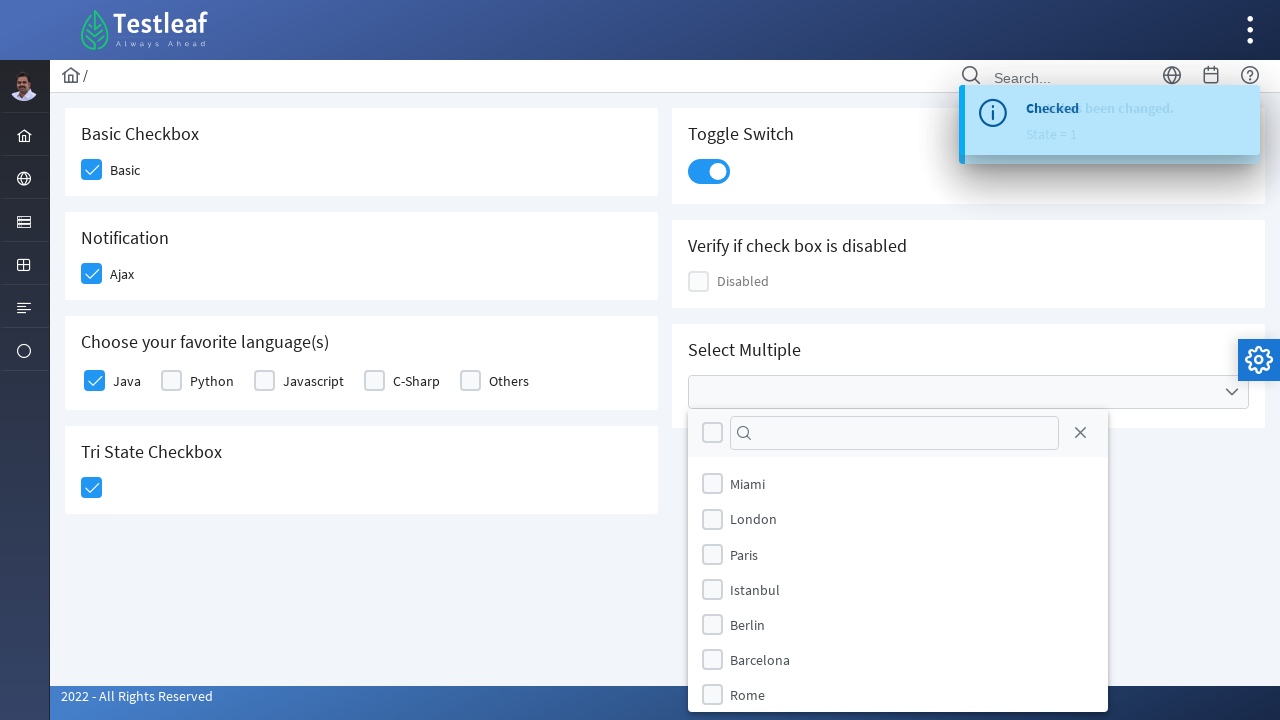